Tests that toggle and label are hidden when editing a todo item

Starting URL: https://demo.playwright.dev/todomvc

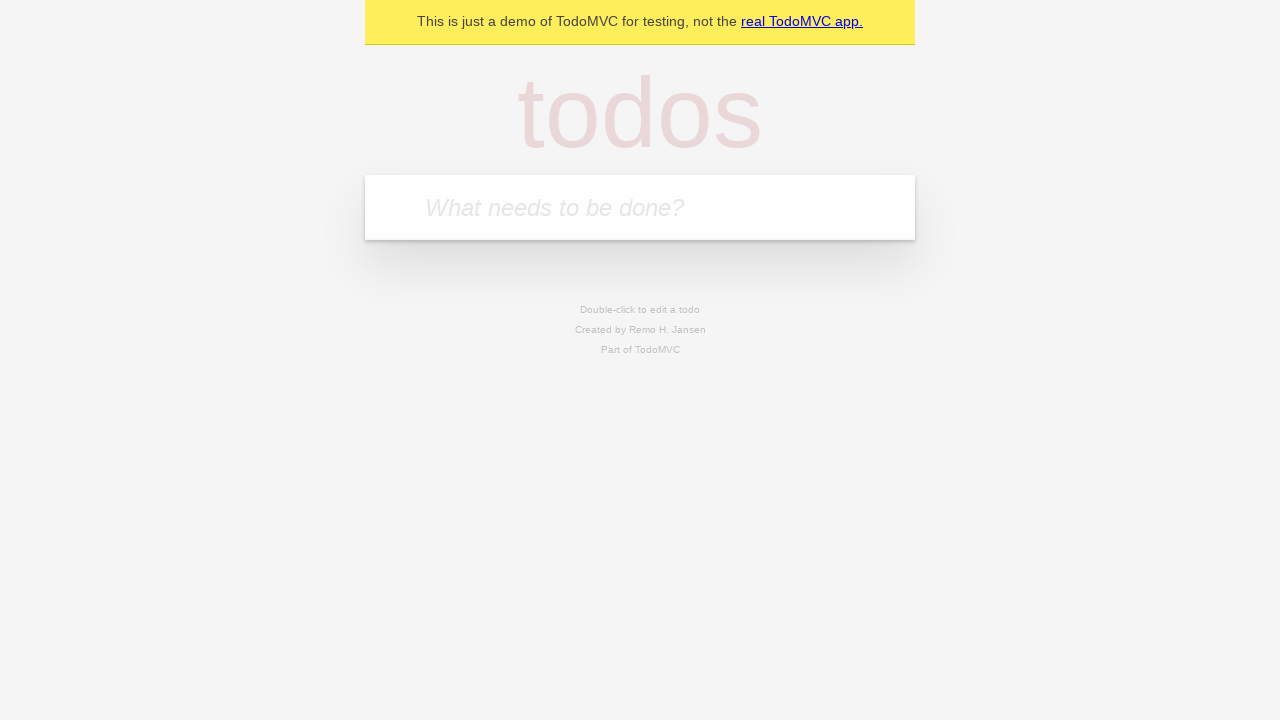

Filled new todo input with 'buy some cheese' on .new-todo
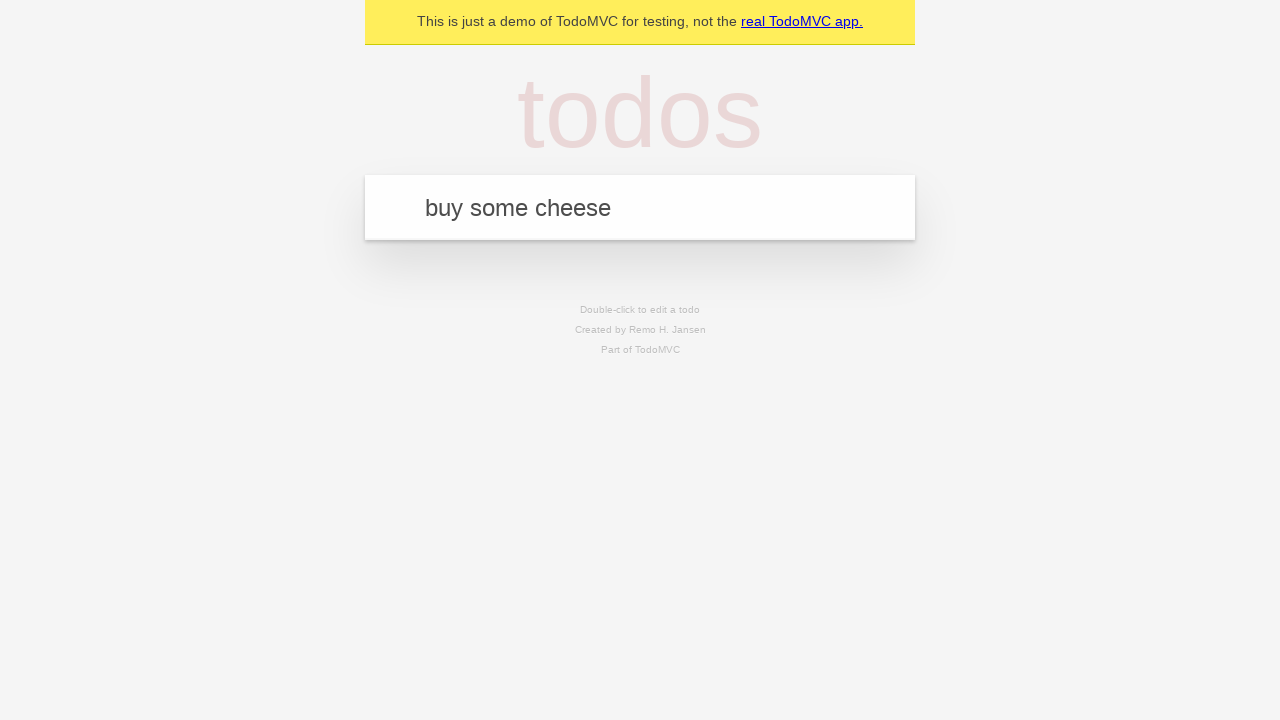

Pressed Enter to add first todo on .new-todo
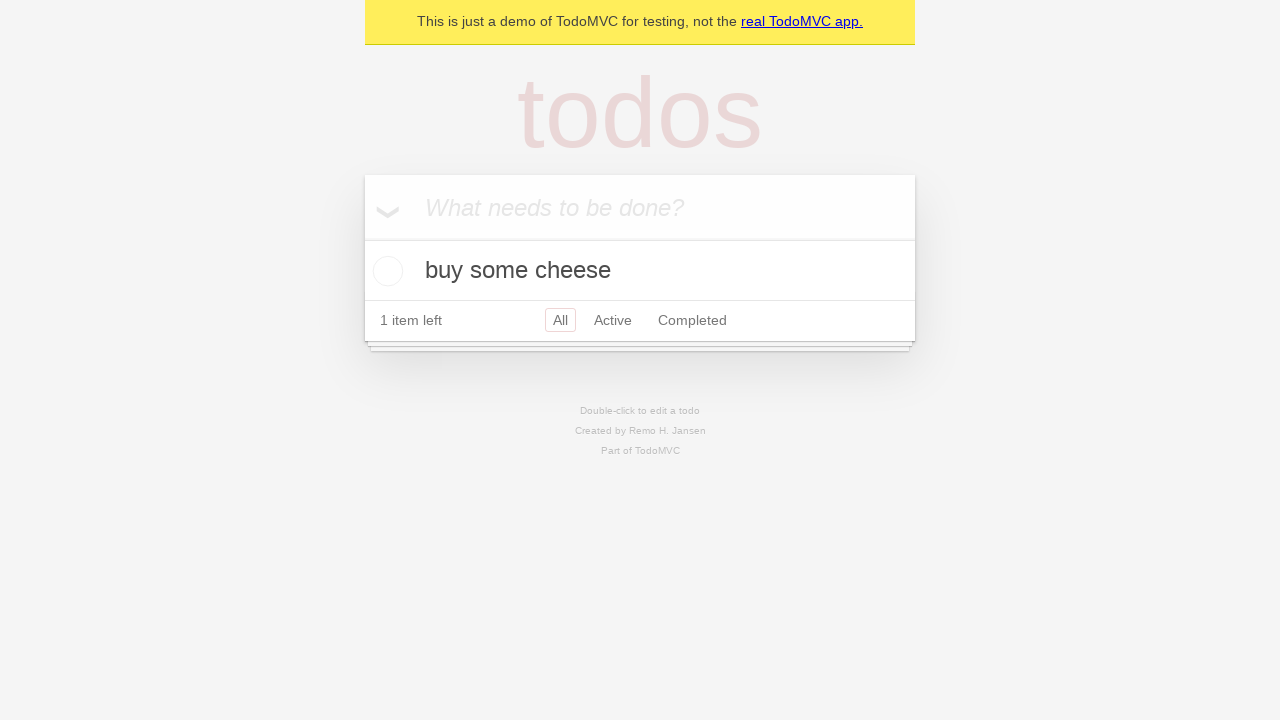

Filled new todo input with 'feed the cat' on .new-todo
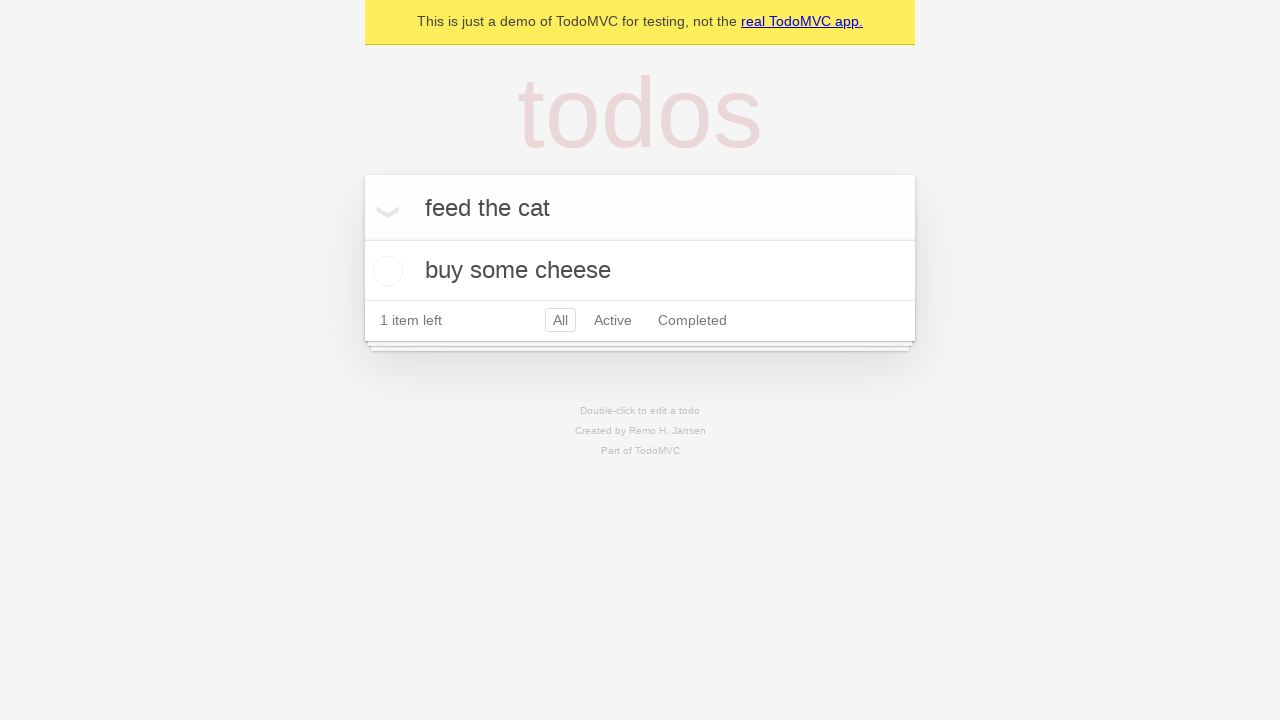

Pressed Enter to add second todo on .new-todo
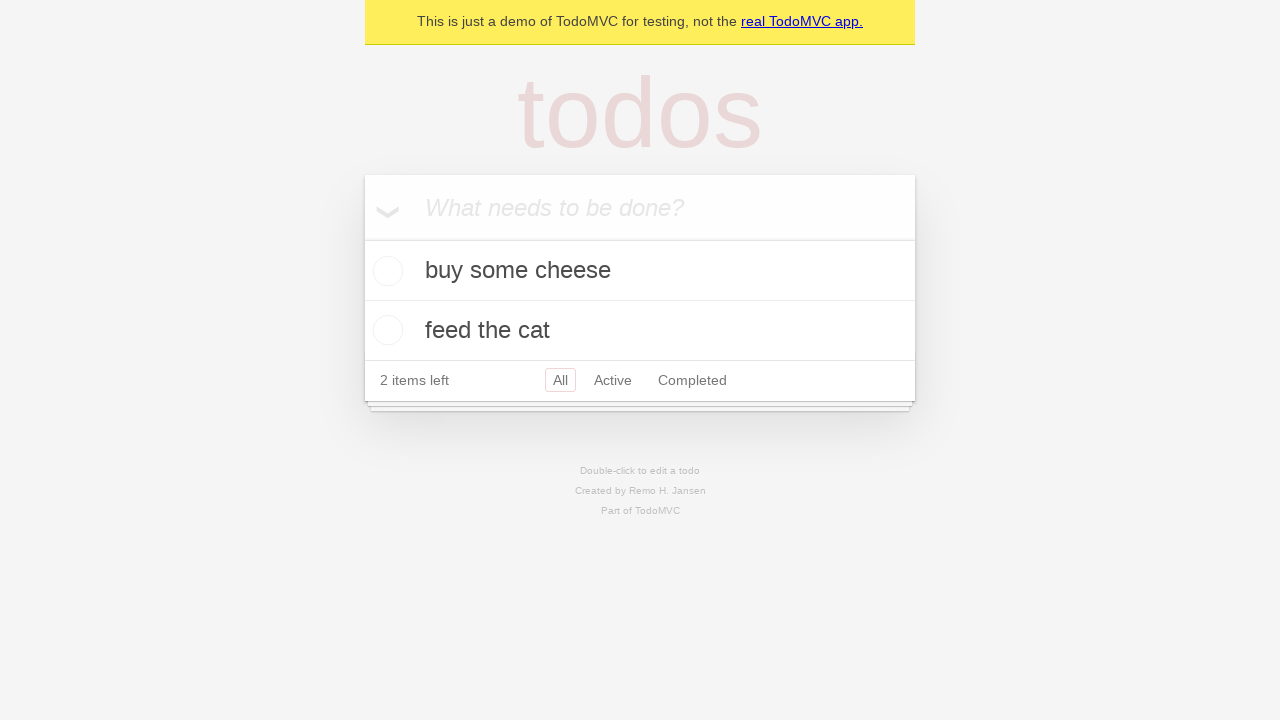

Filled new todo input with 'book a doctors appointment' on .new-todo
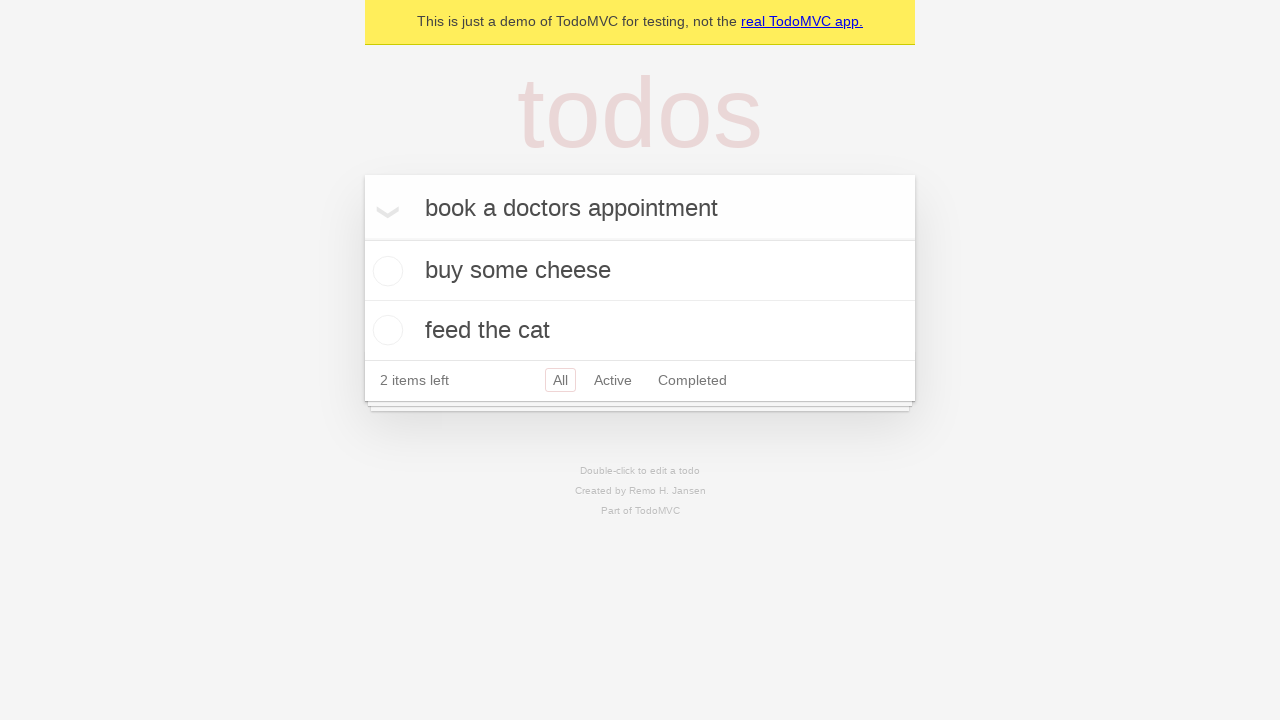

Pressed Enter to add third todo on .new-todo
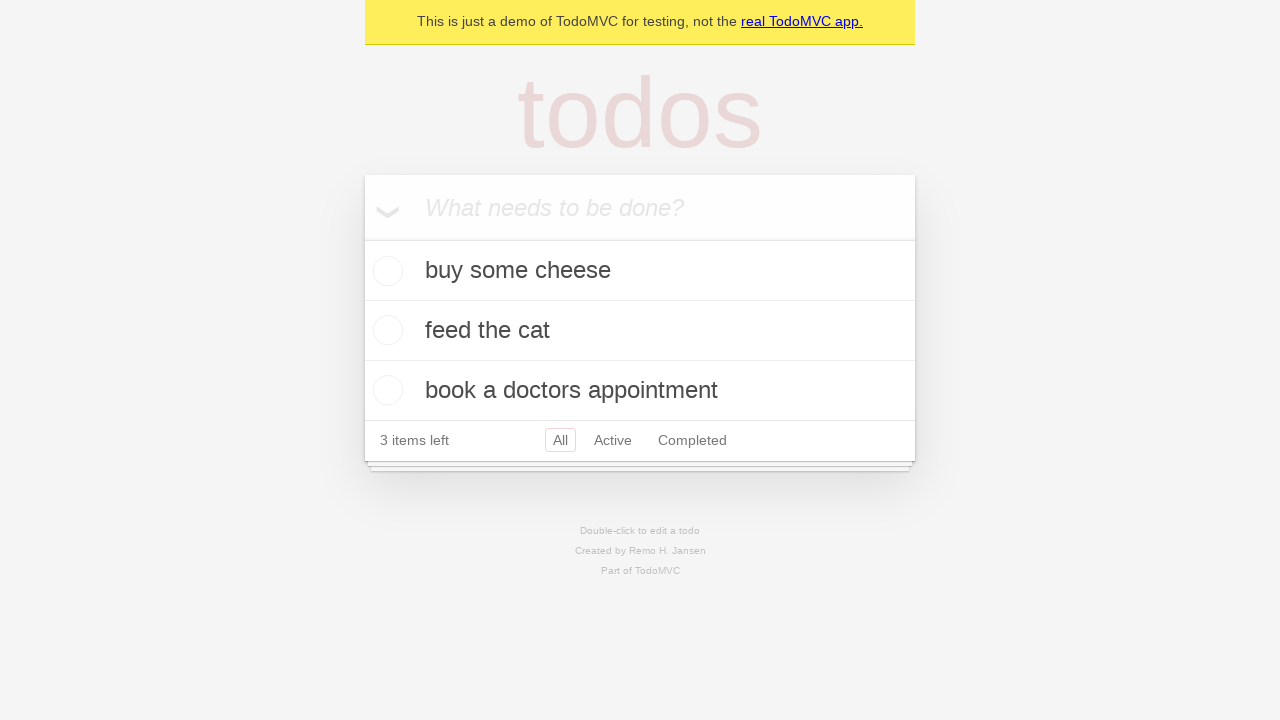

Double-clicked second todo item to enter edit mode at (640, 331) on .todo-list li >> nth=1
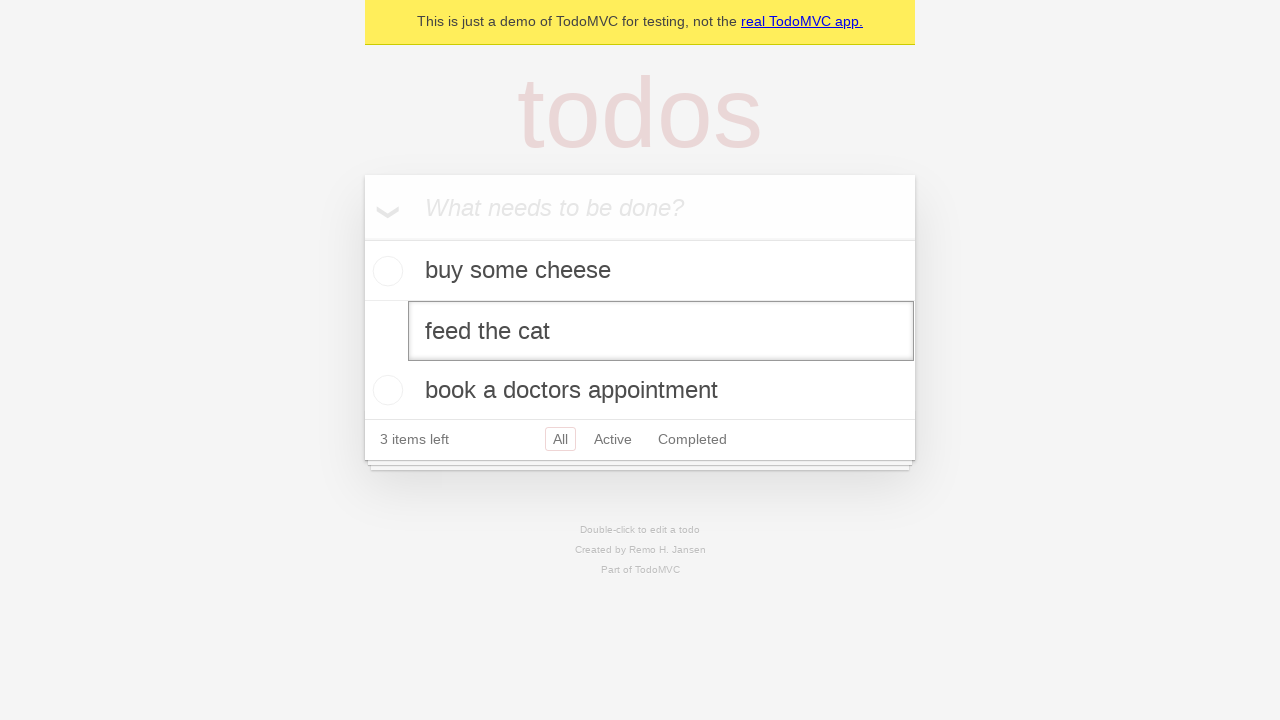

Edit input field appeared, confirming edit mode is active
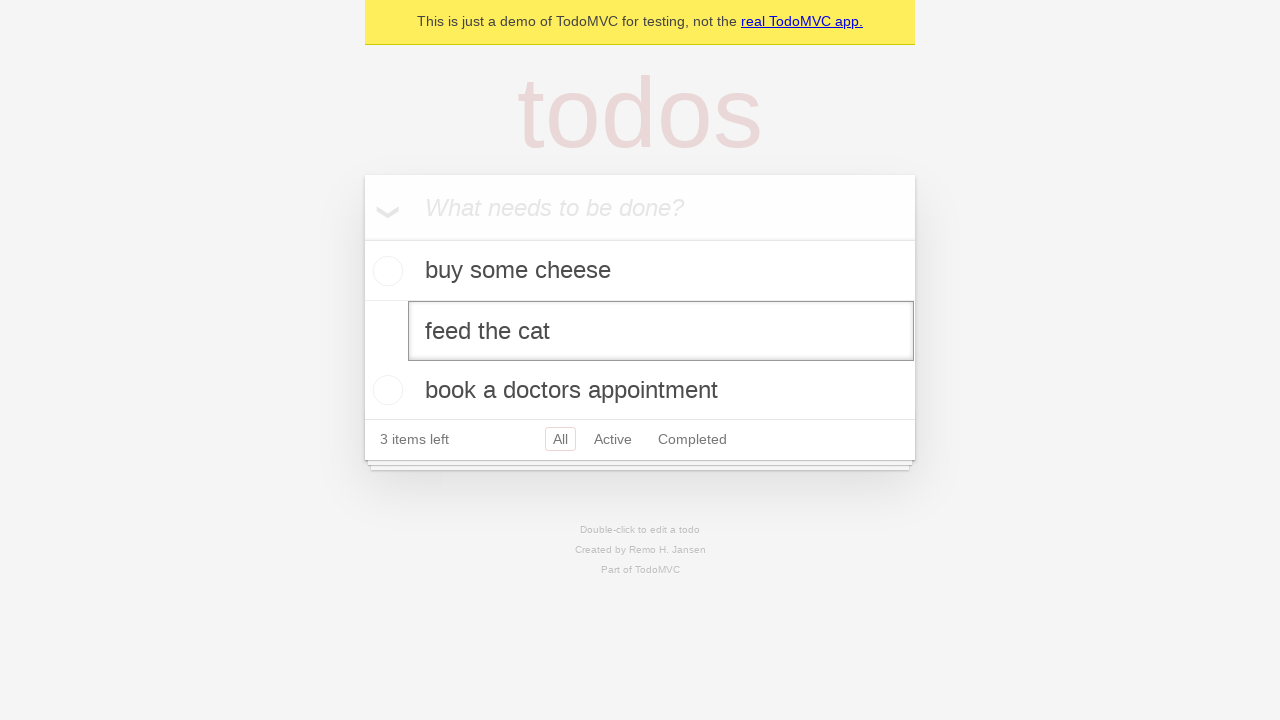

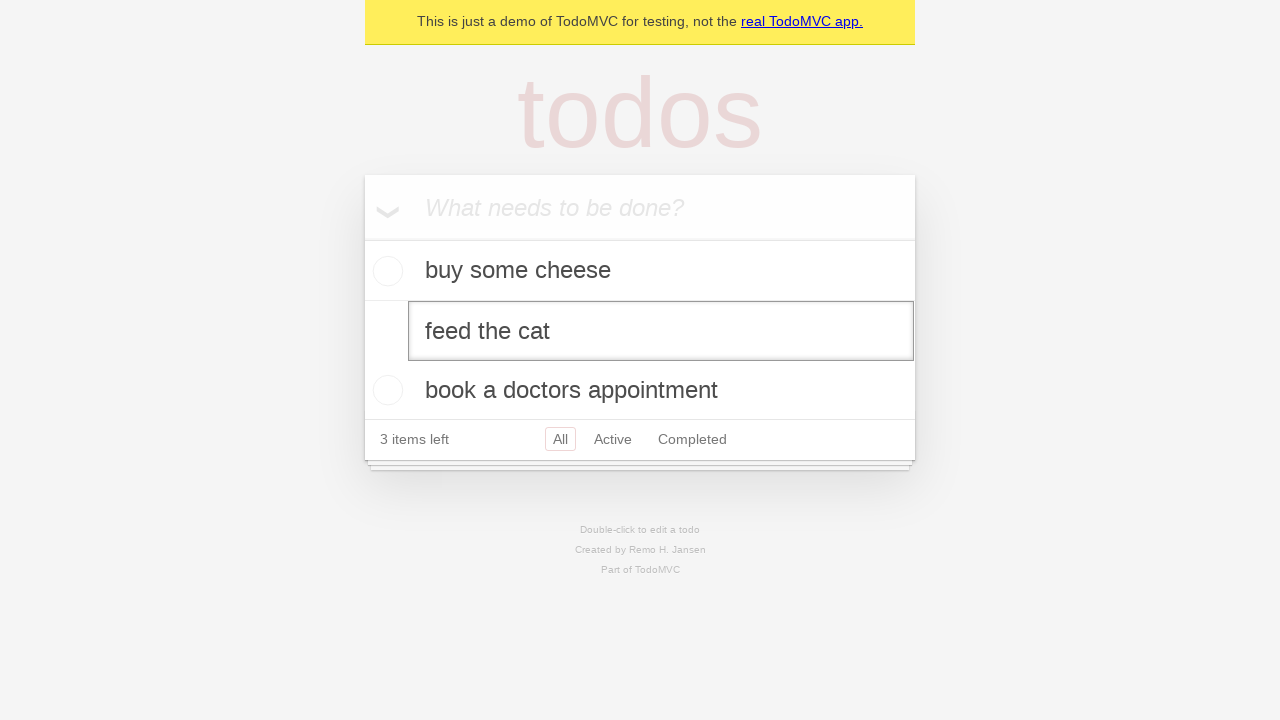